Tests drag and drop functionality on jQuery UI demo page by dragging an element from source to target within an iframe

Starting URL: https://jqueryui.com/droppable/

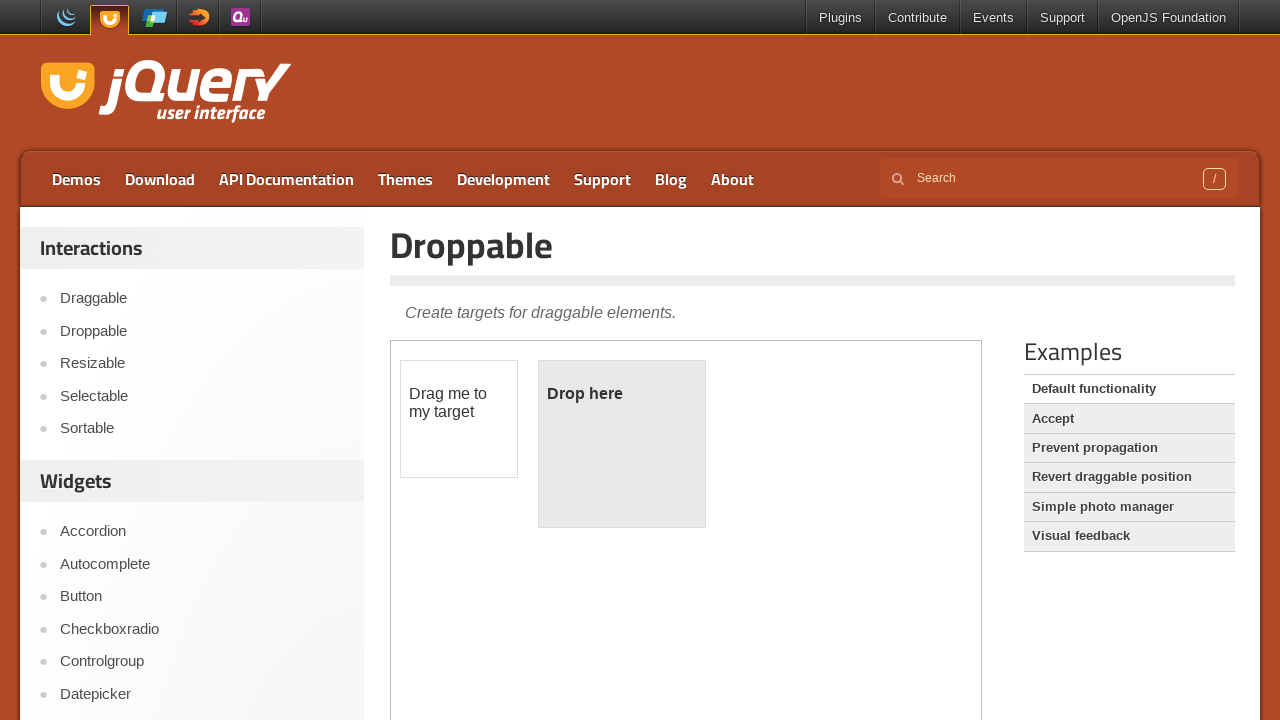

Located the iframe containing drag and drop demo
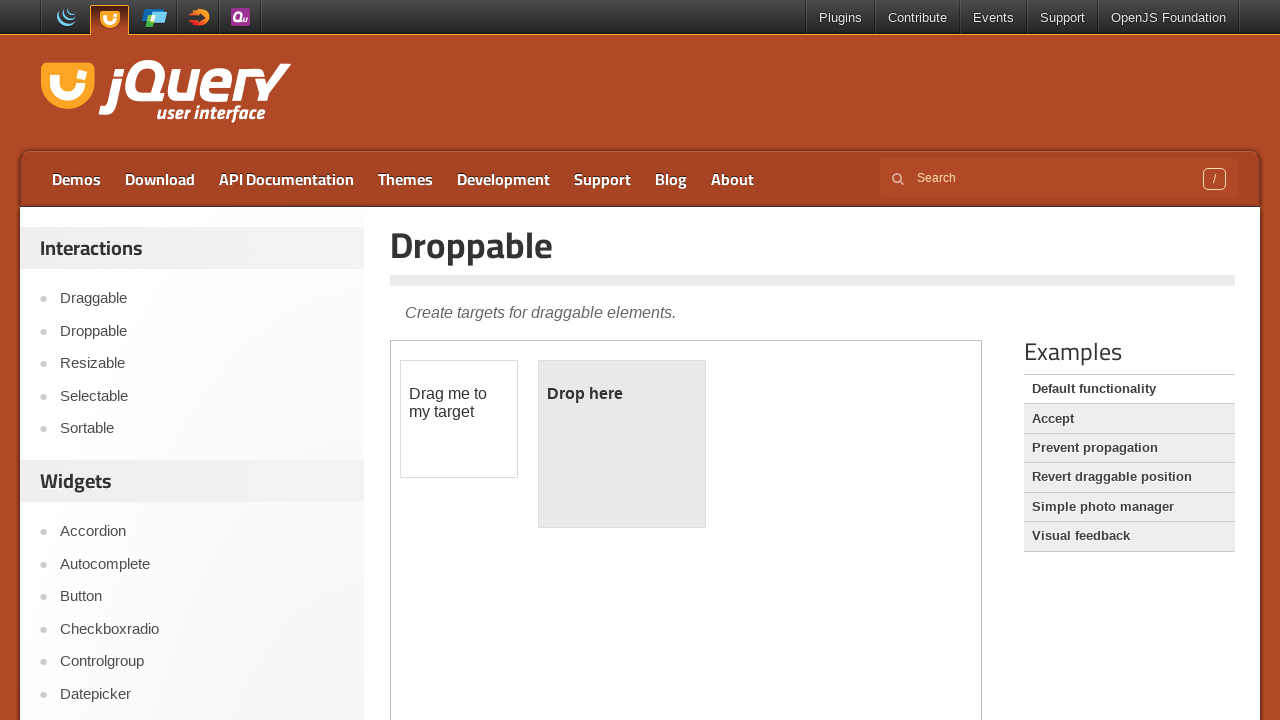

Located the draggable element within the iframe
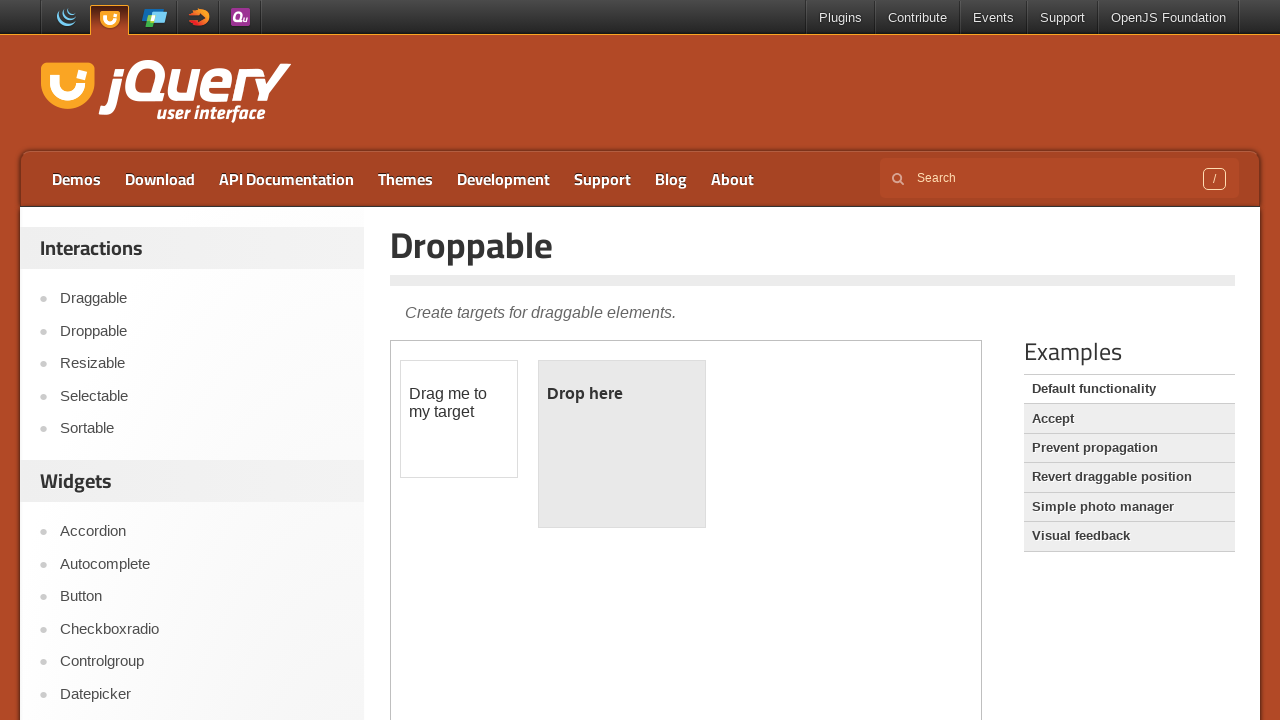

Located the droppable target element within the iframe
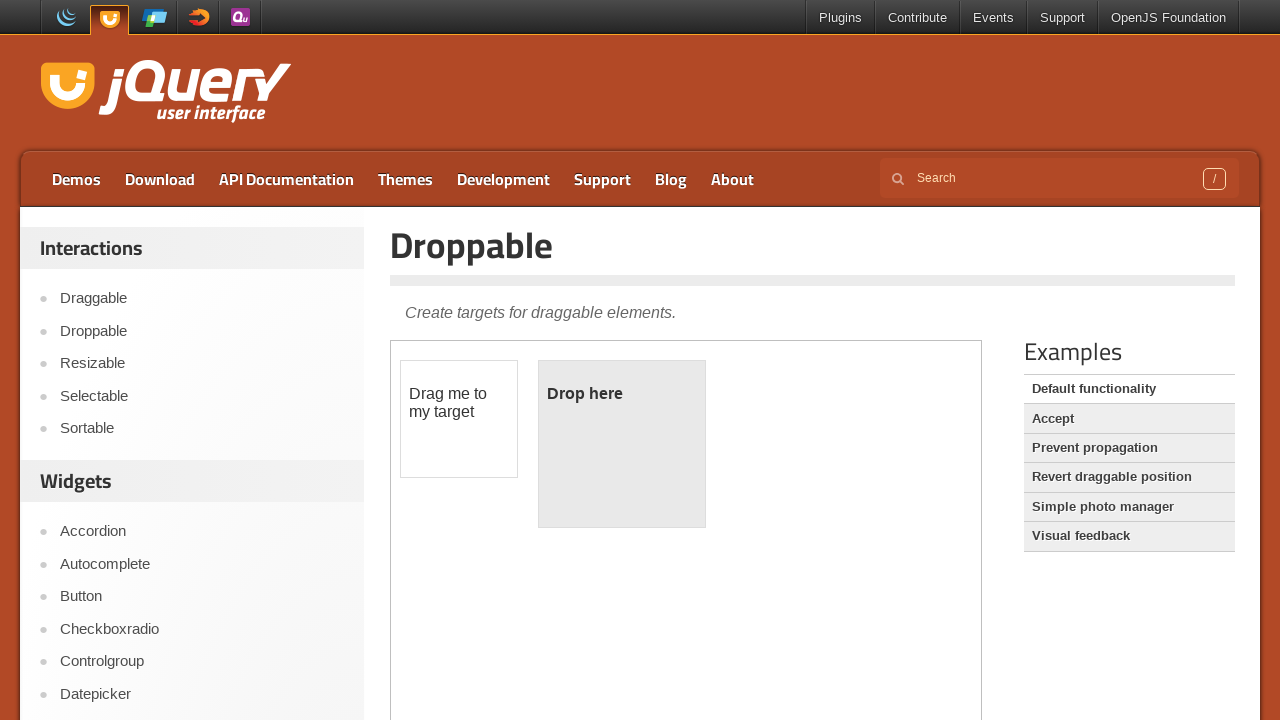

Dragged the draggable element to the droppable target using pointer at (622, 444)
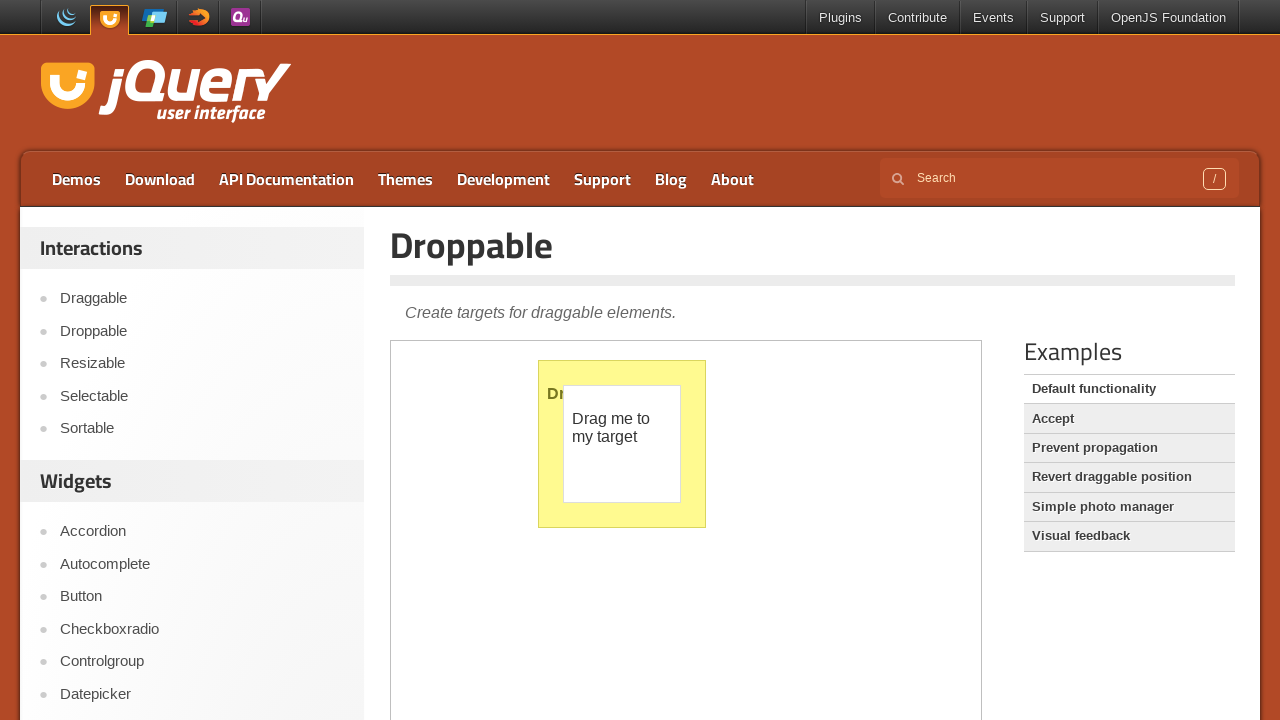

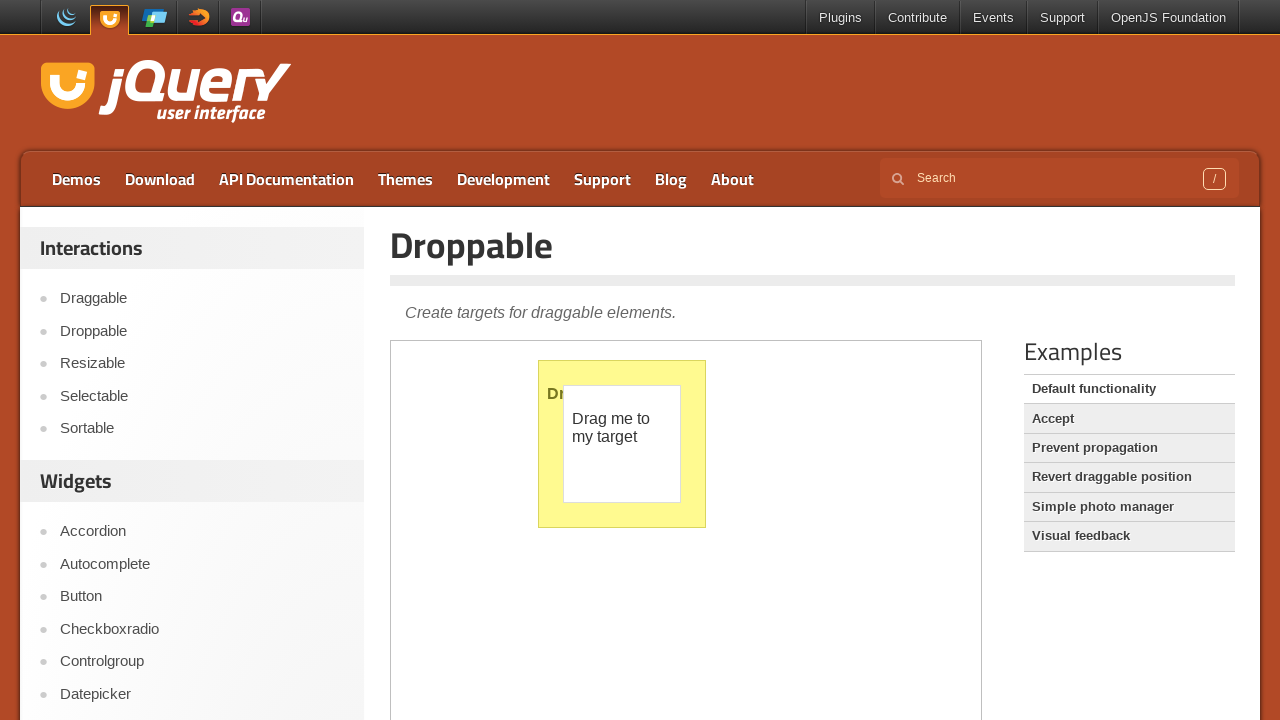